Navigates to Japan Meteorological Agency's earthquake map page and clicks on the text info button to display earthquake data in a table format

Starting URL: https://www.jma.go.jp/bosai/map.html#11/29.375/129.5/&elem=int&contents=earthquake_map

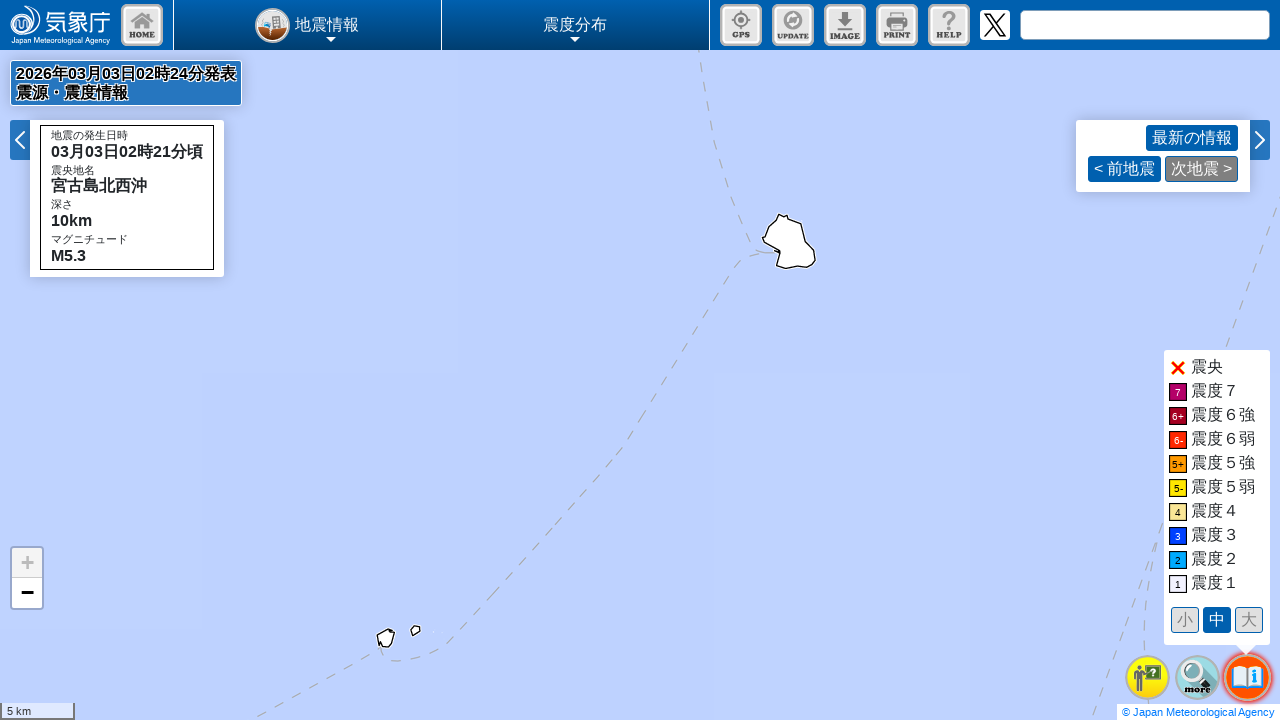

Waited 5 seconds for JMA earthquake map page to load
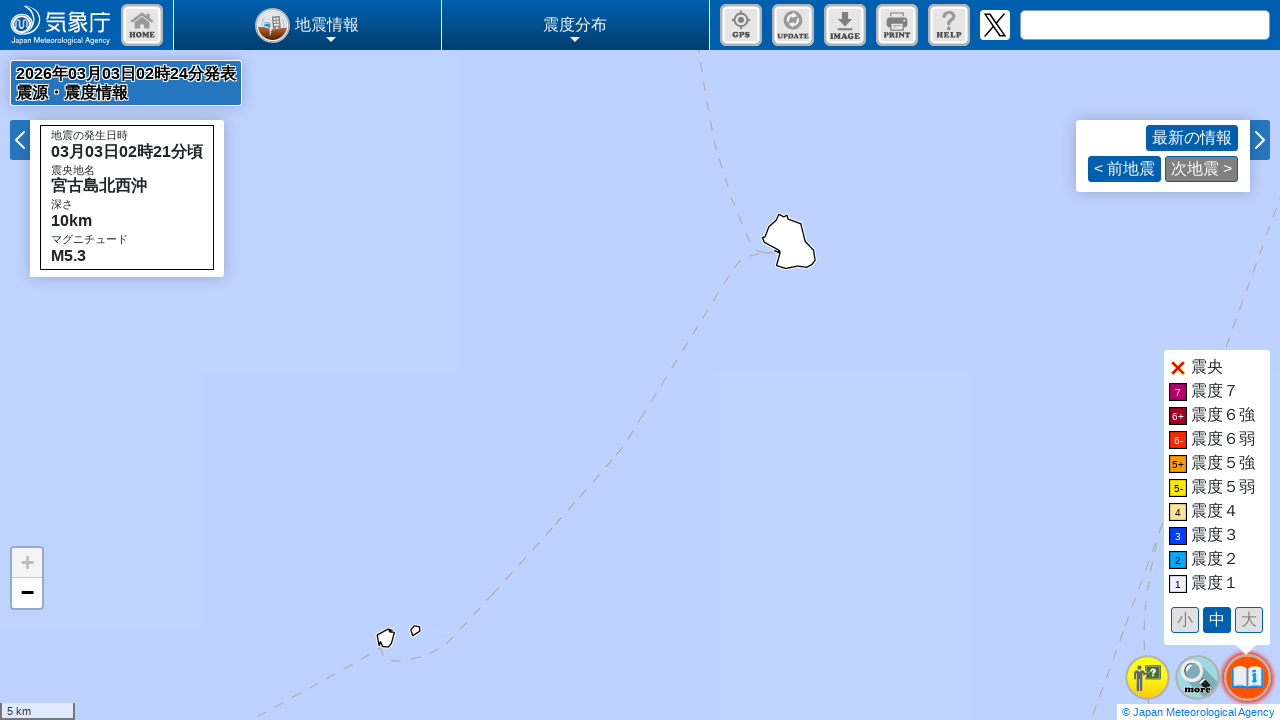

Text info button became visible
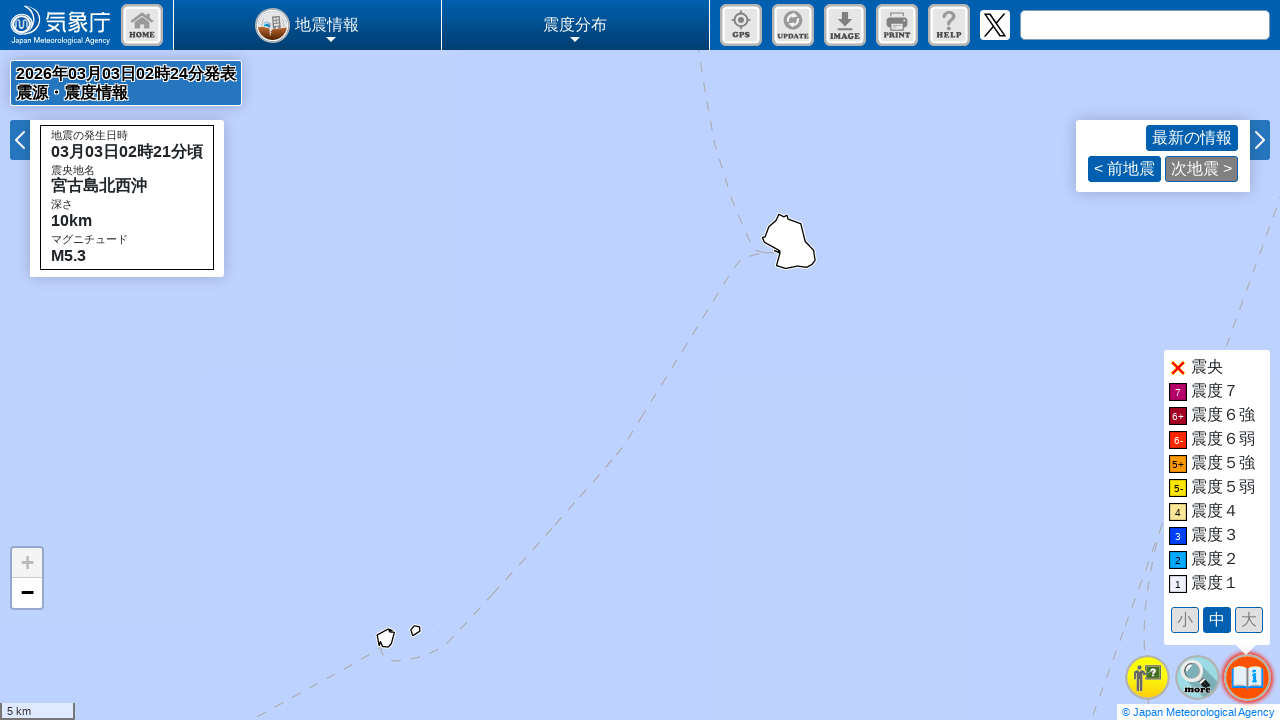

Clicked text info button to display earthquake data in table format at (1198, 678) on #unitmap-textinfobutton
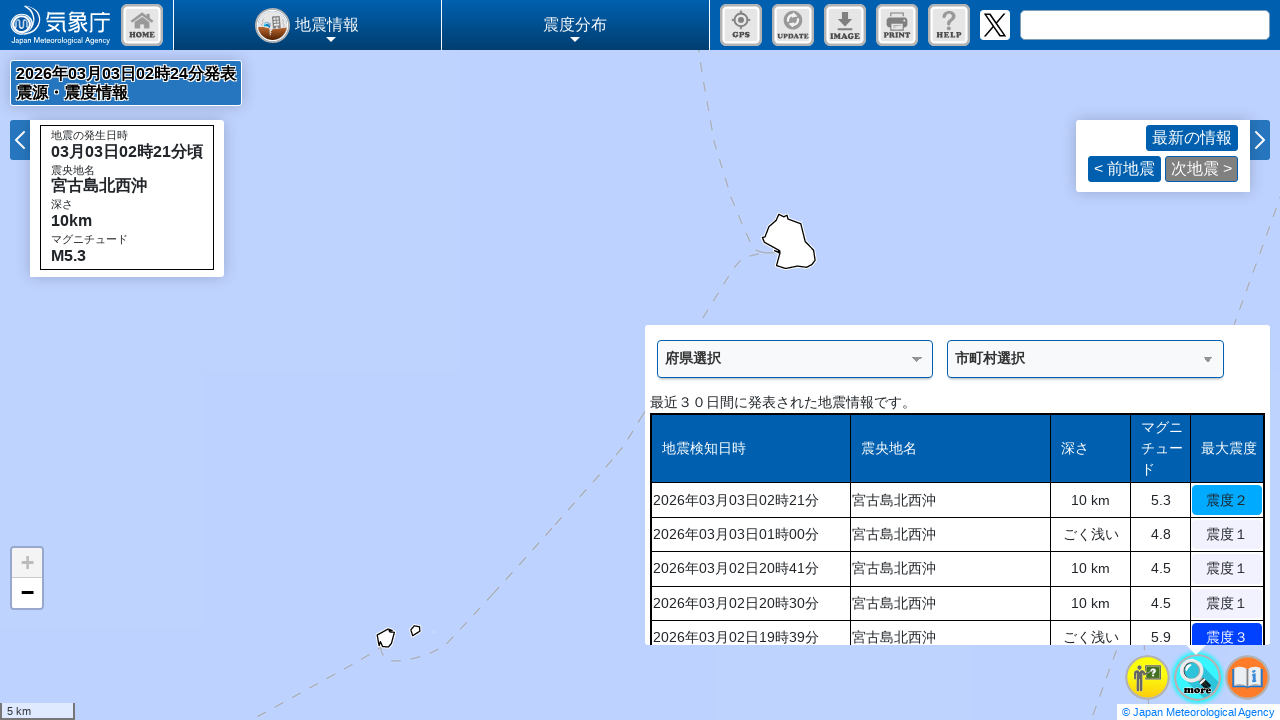

Earthquake data table appeared
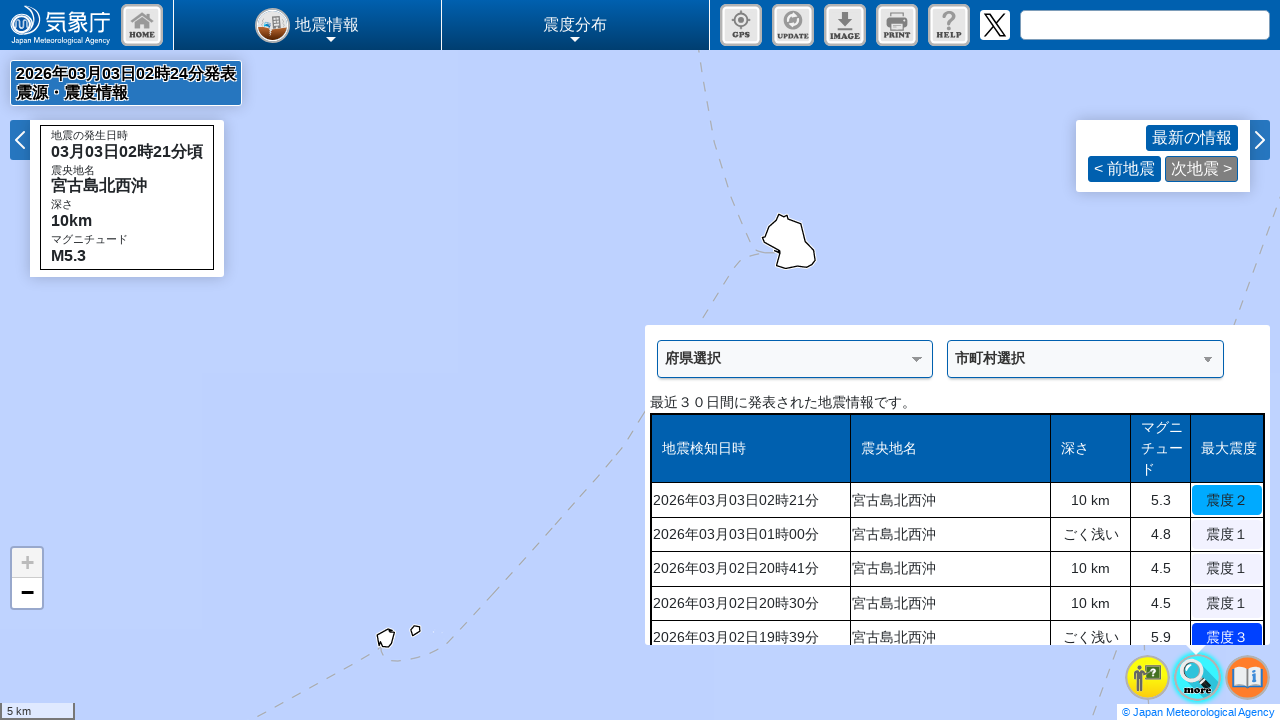

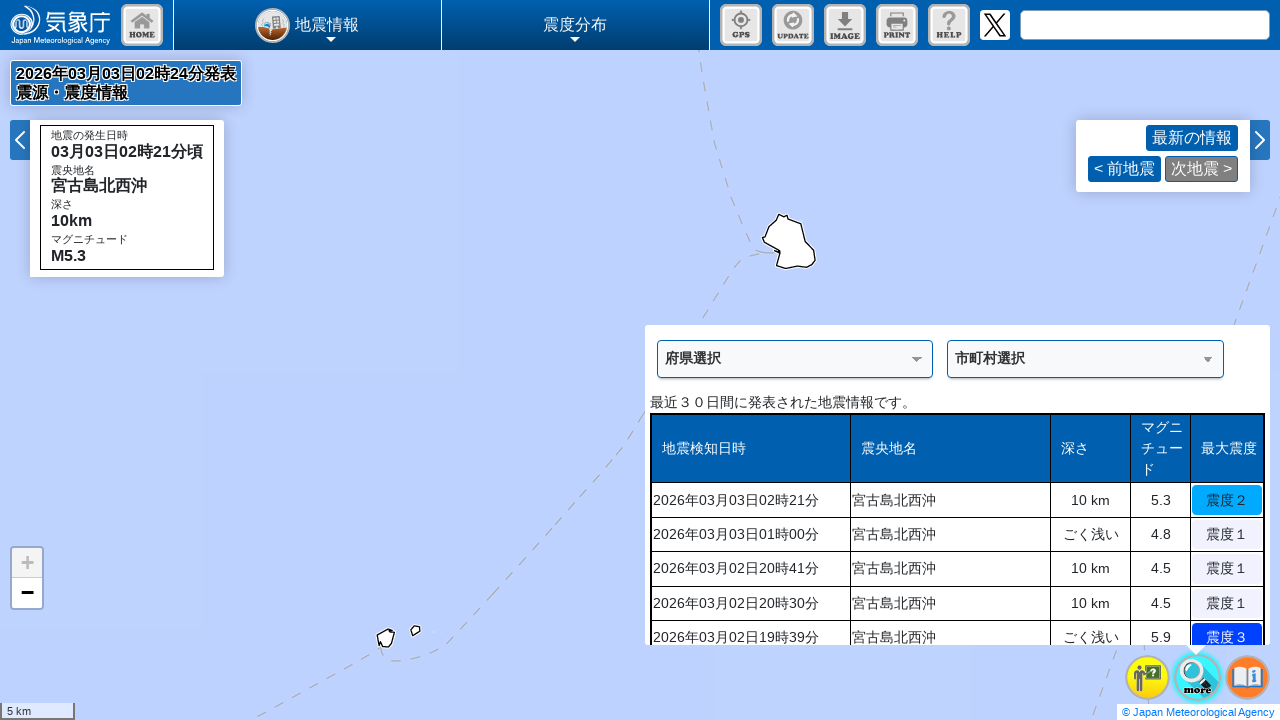